Tests Google Translate by entering words into the translation input field

Starting URL: https://translate.google.com/

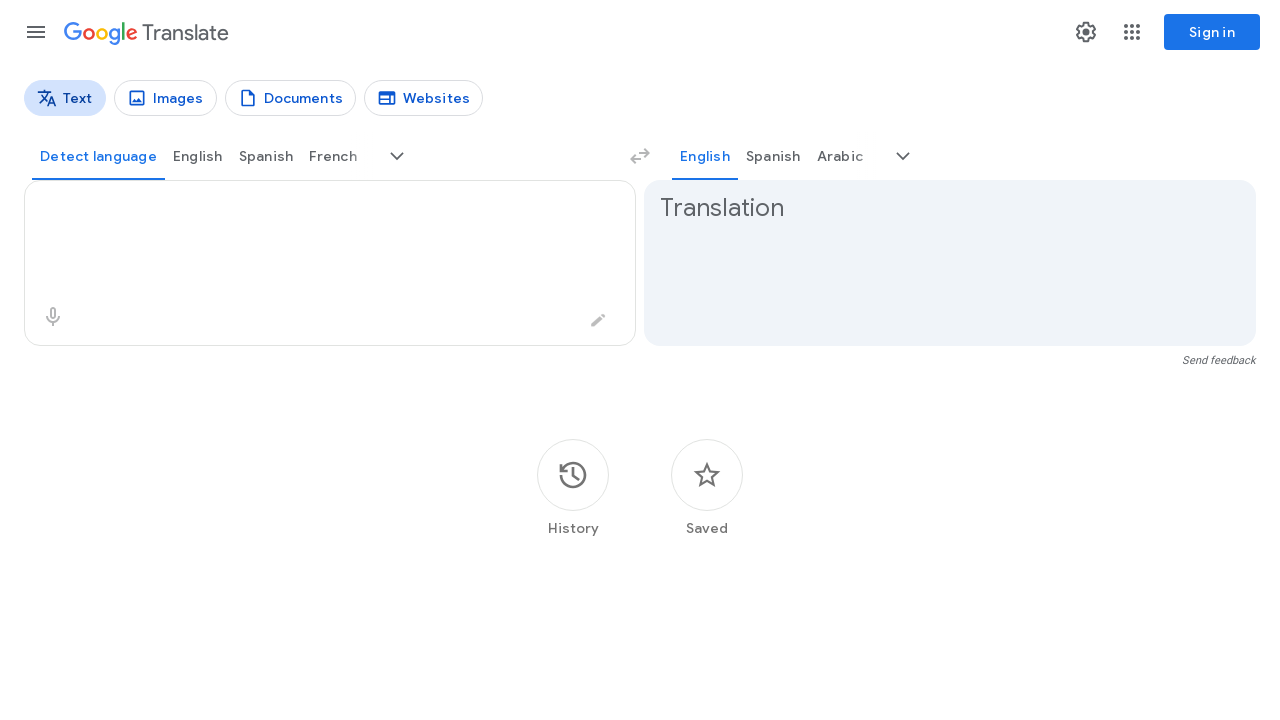

Translation input field loaded
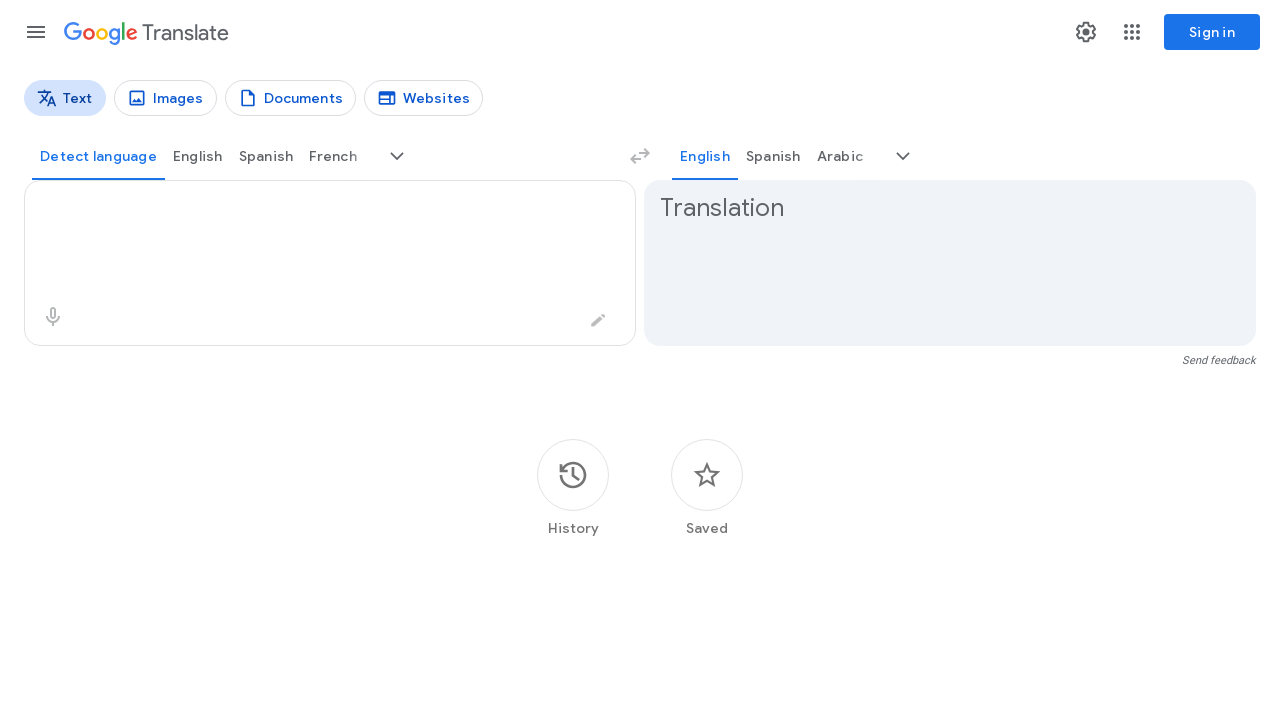

Entered word 'hello' into translation input field
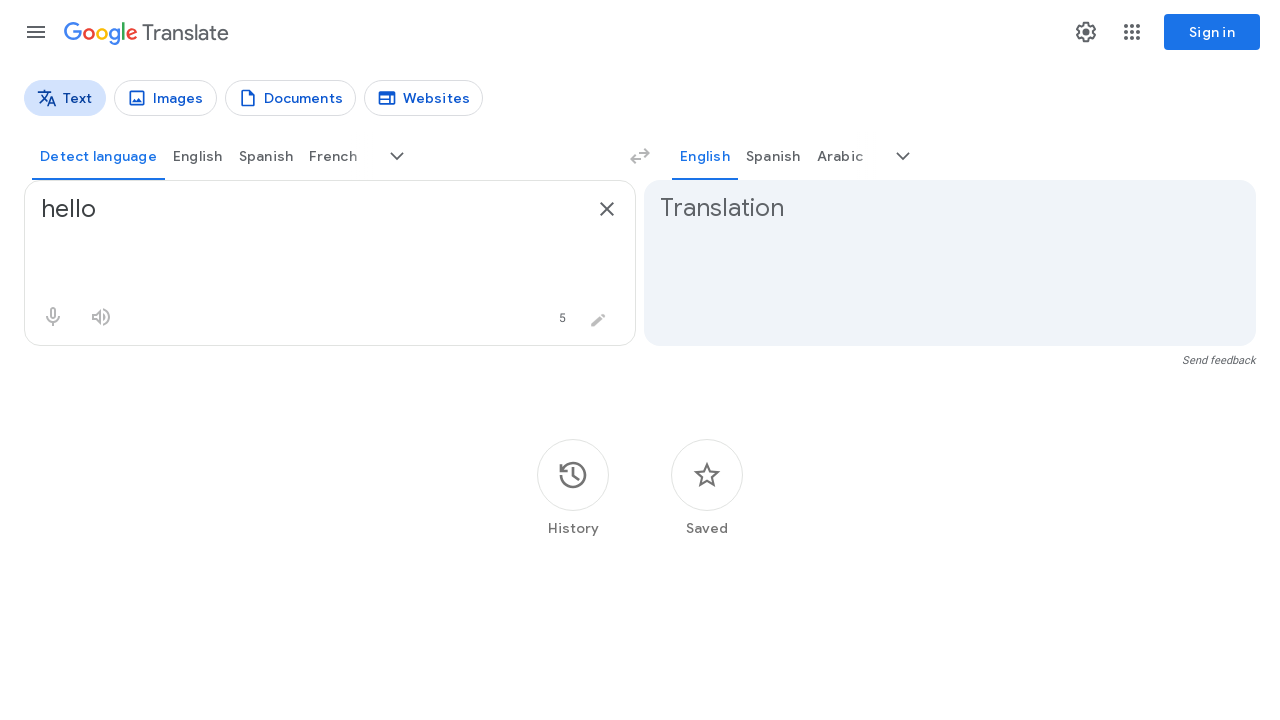

Waited for translation of 'hello' to process
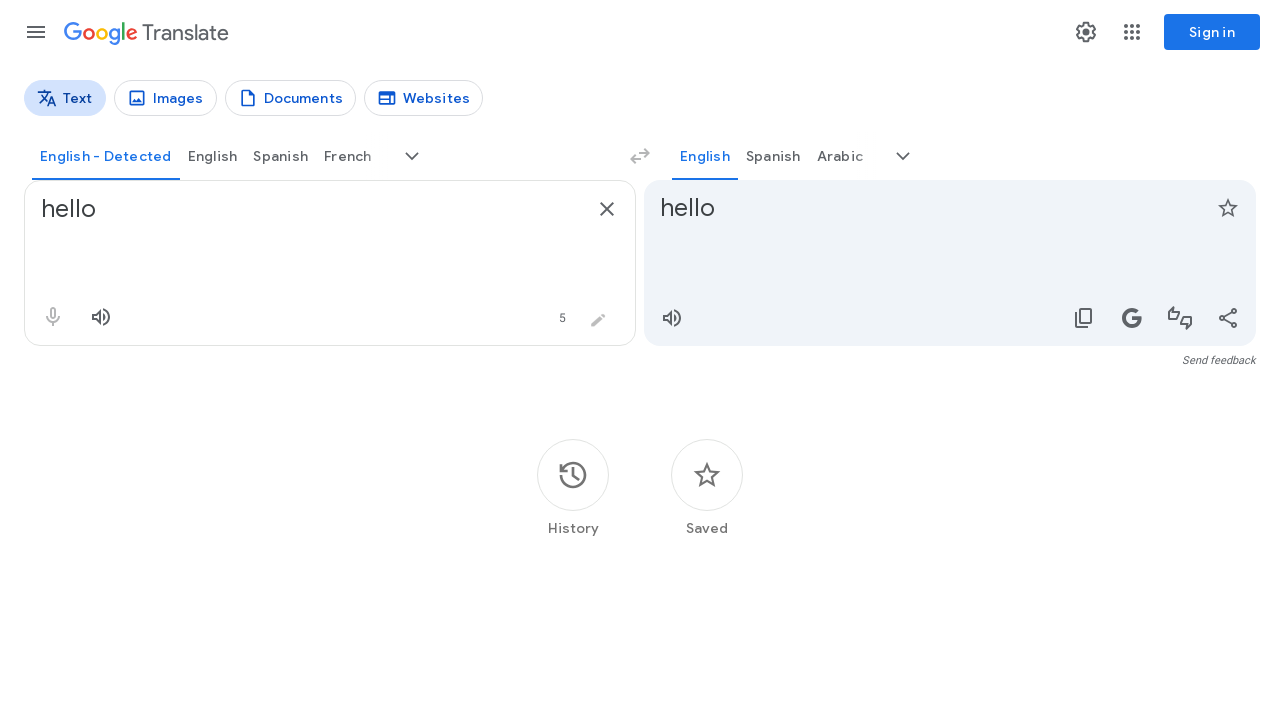

Navigated to Google Translate URL
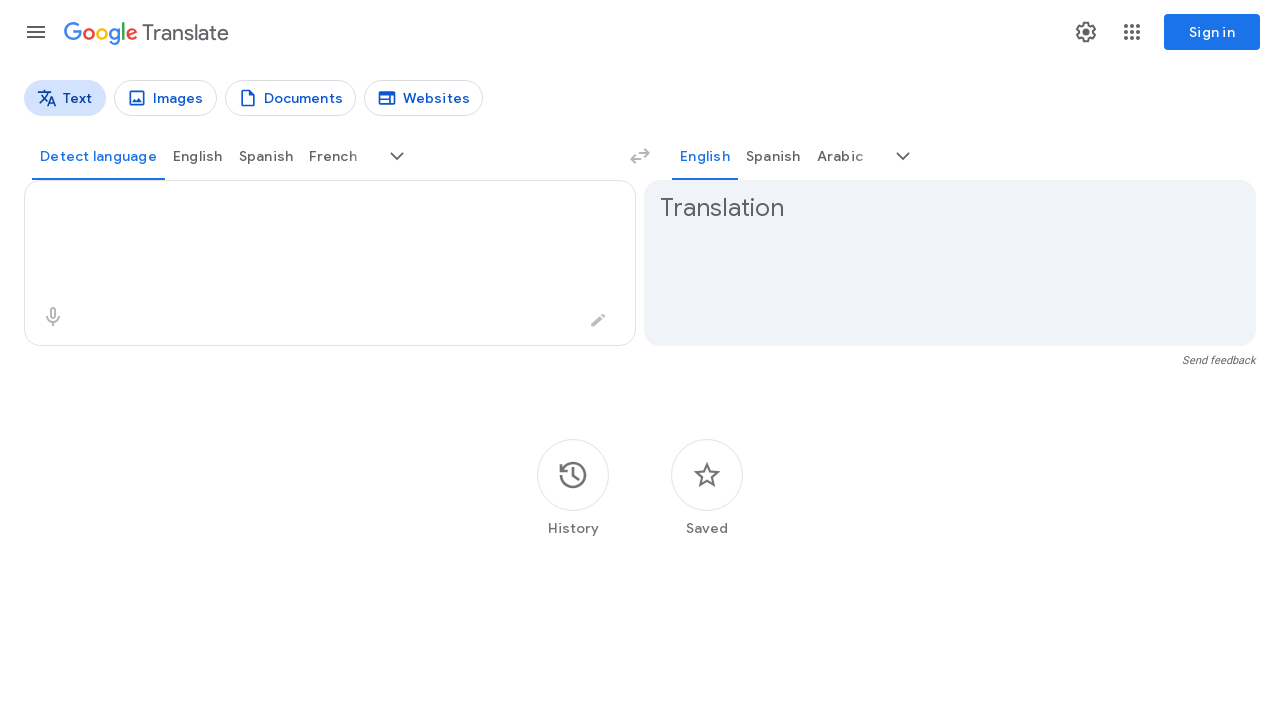

Translation input field loaded
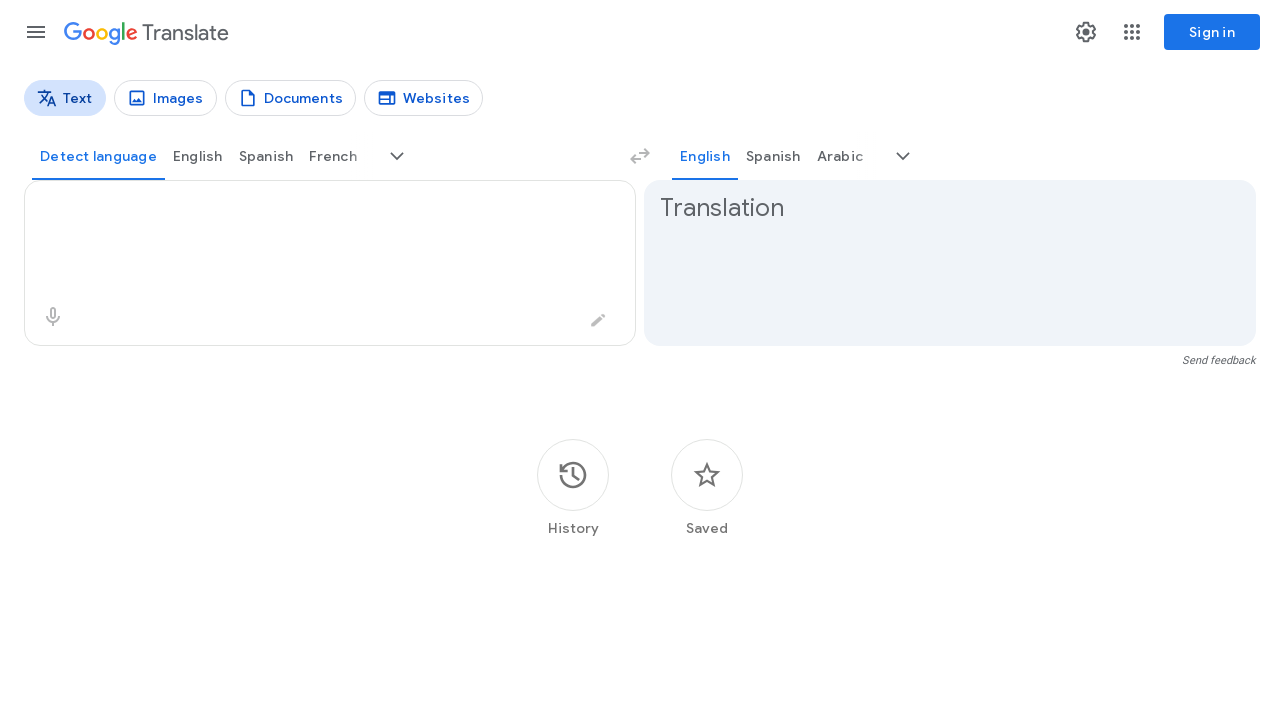

Entered word 'world' into translation input field
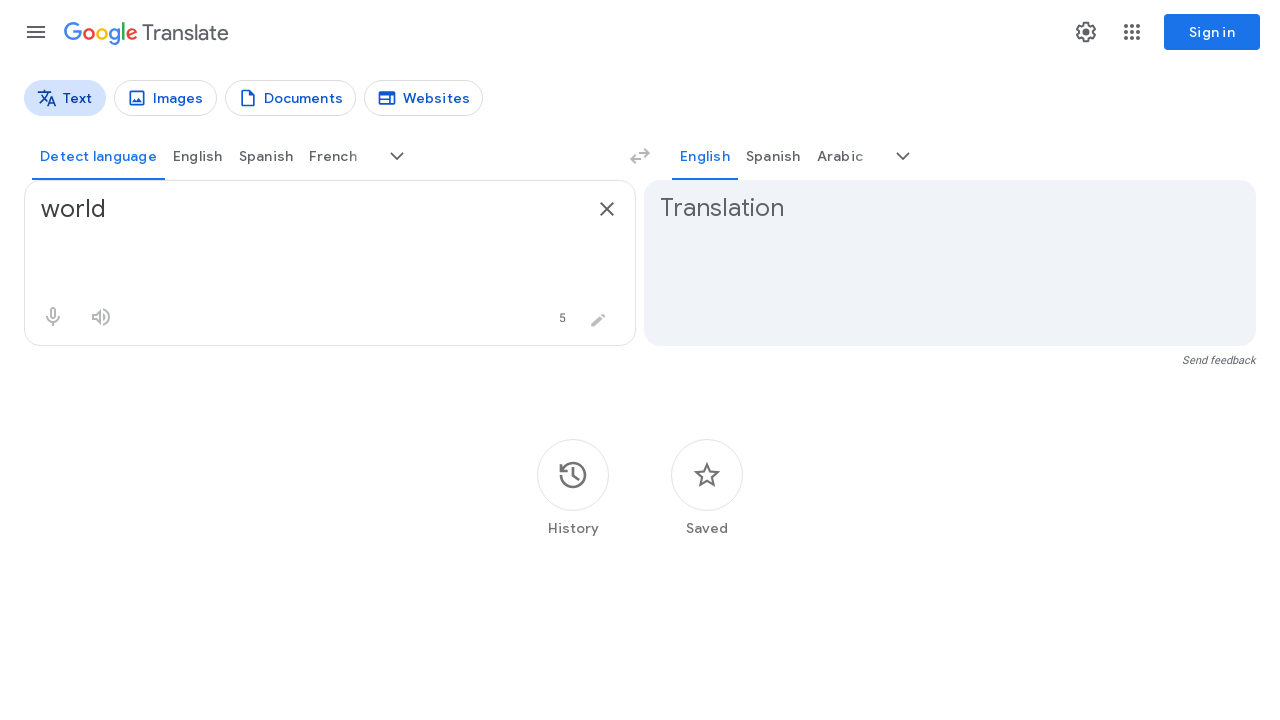

Waited for translation of 'world' to process
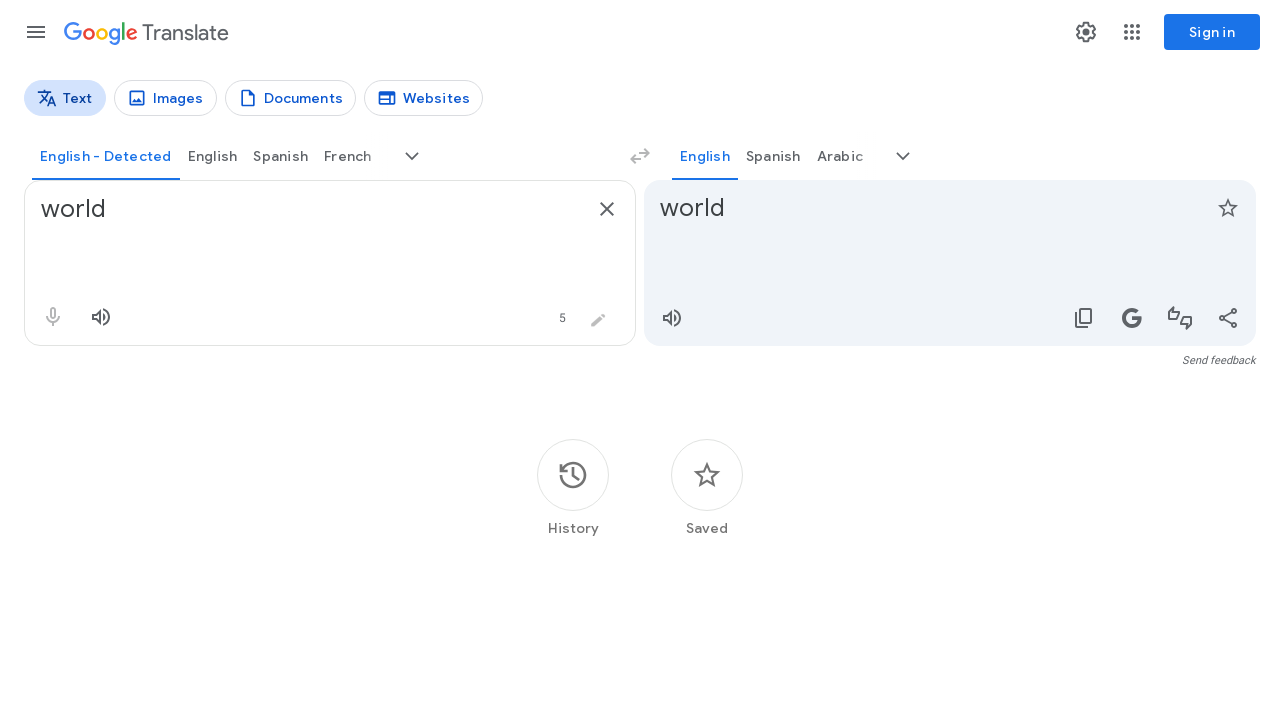

Navigated to Google Translate URL
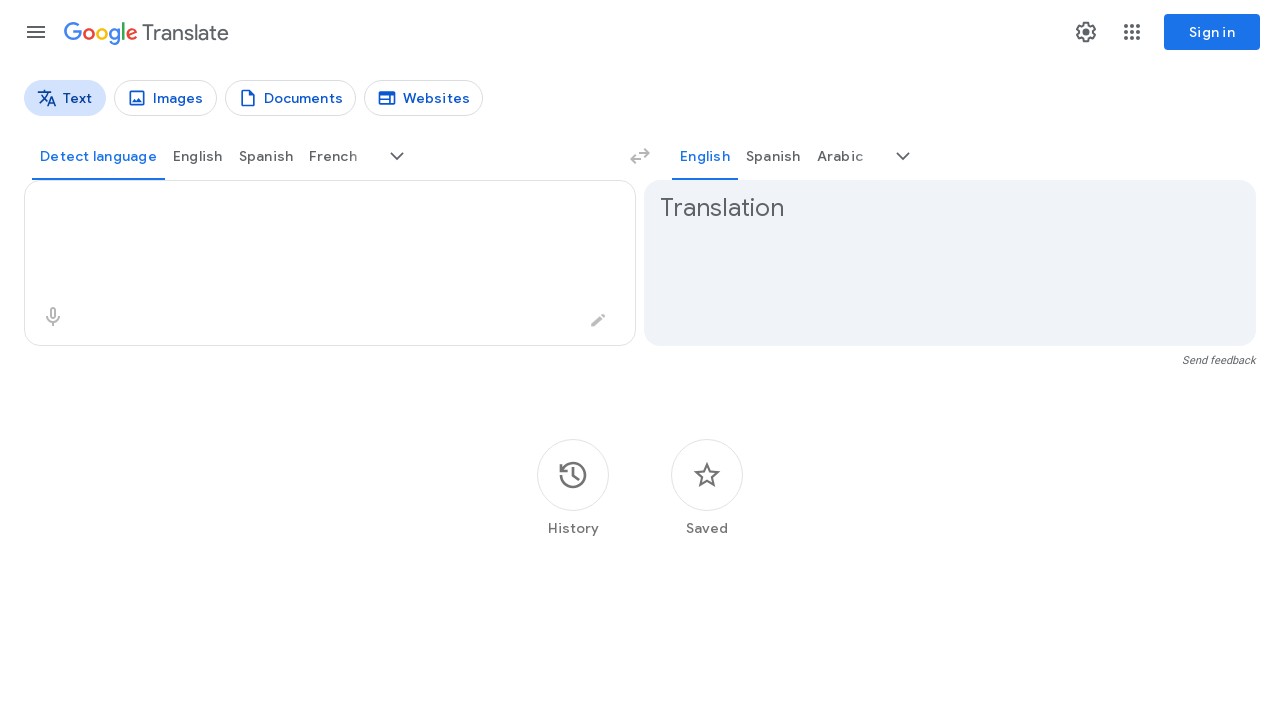

Translation input field loaded
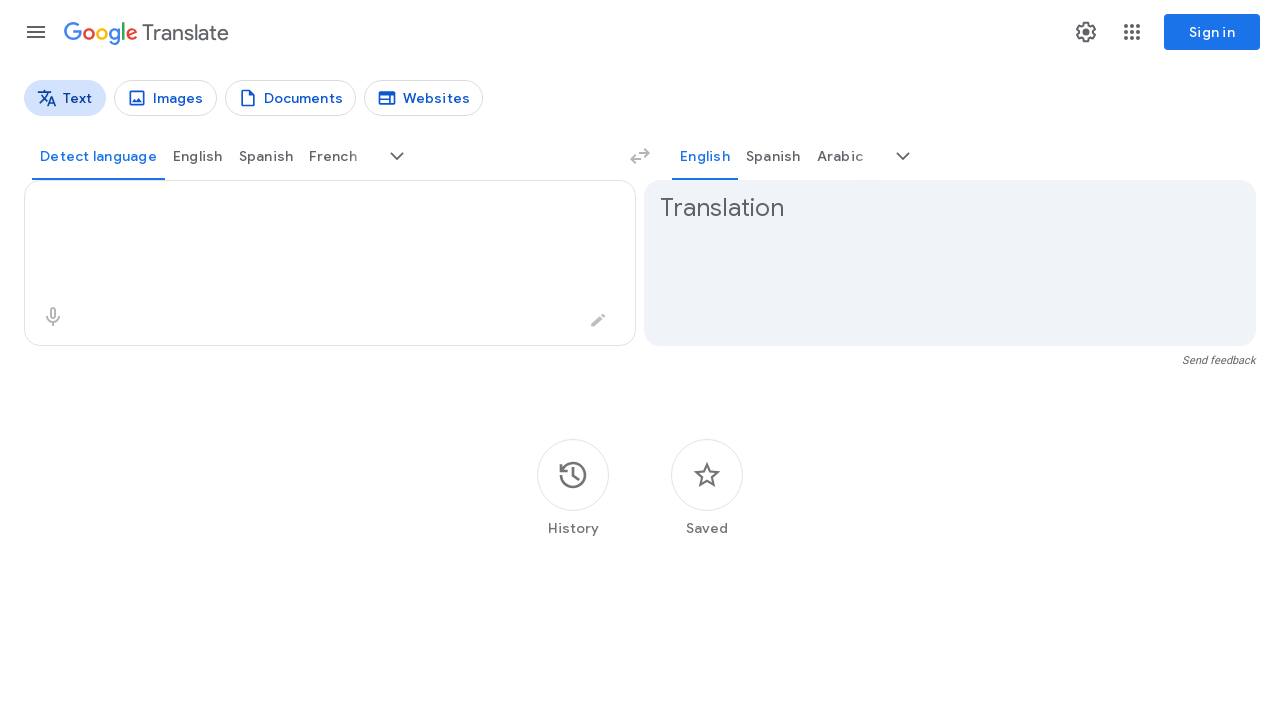

Entered word 'computer' into translation input field
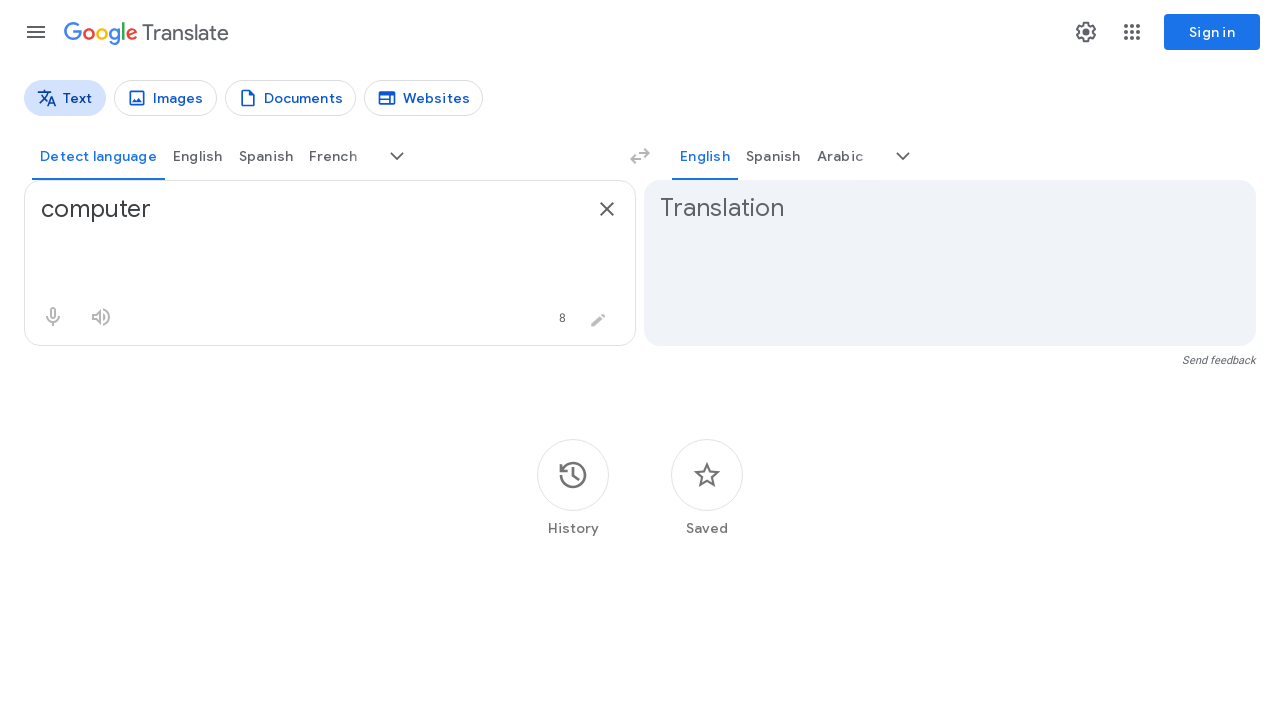

Waited for translation of 'computer' to process
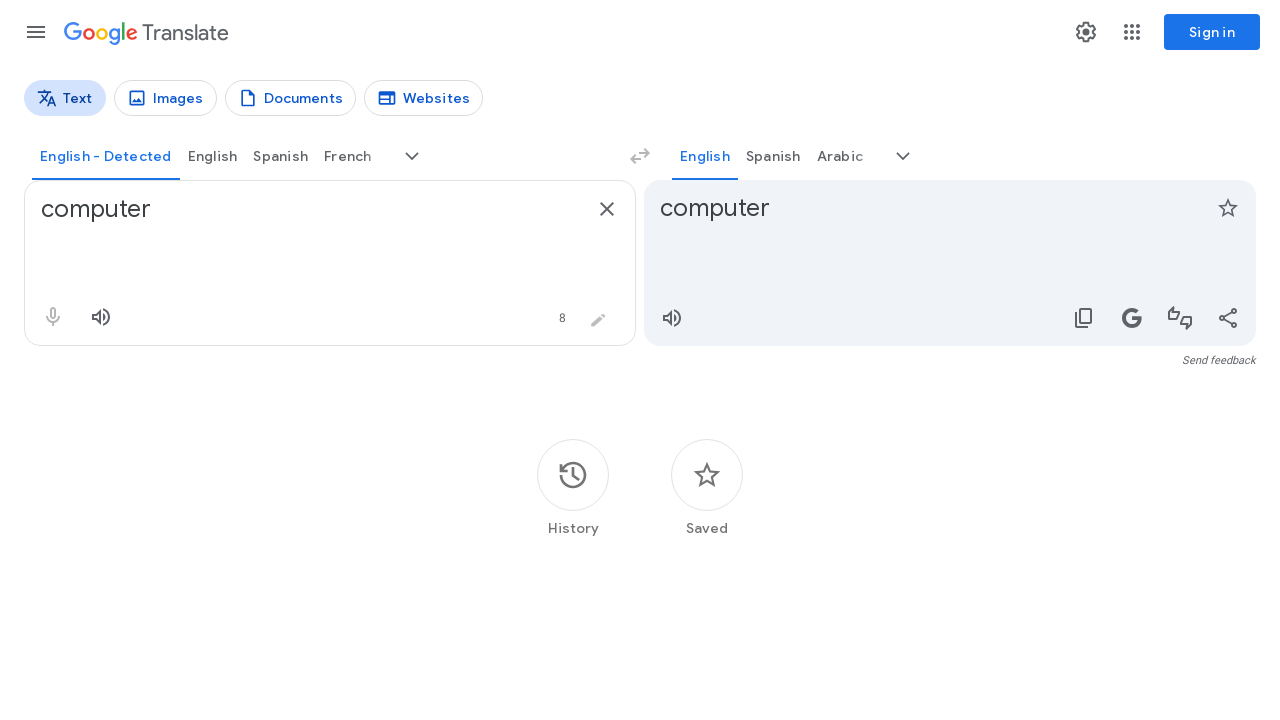

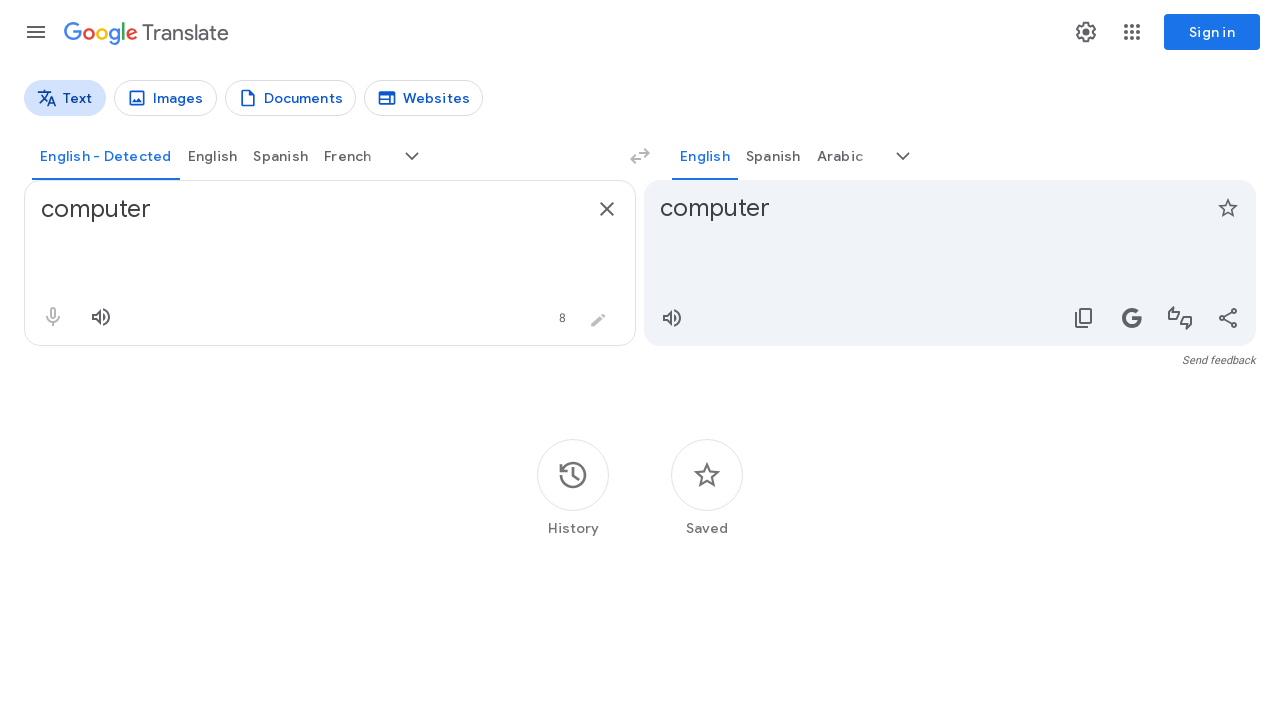